Tests explicit wait functionality by clicking a button that enables another button after a delay, then waits for the second button to become clickable

Starting URL: https://ashokonmi3.github.io/Selenium.Pages//SEL_12_Waits.html

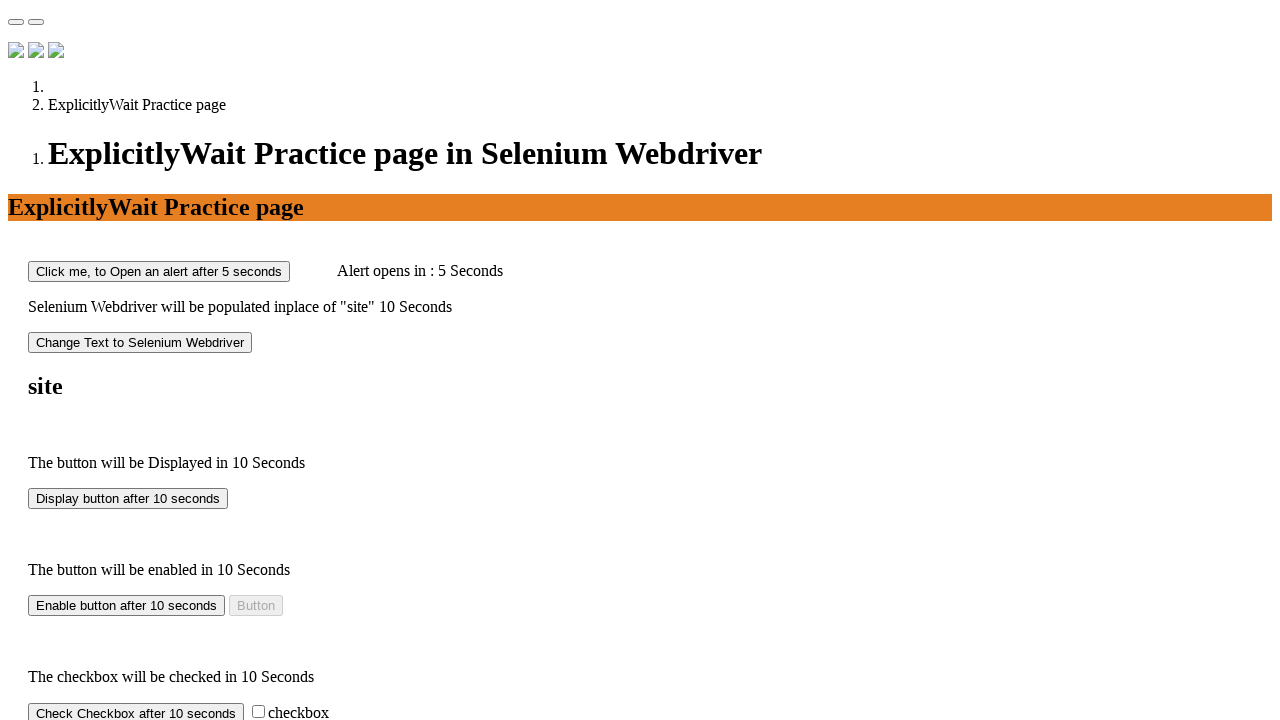

Clicked enable button to start the wait process at (126, 605) on #enable-button
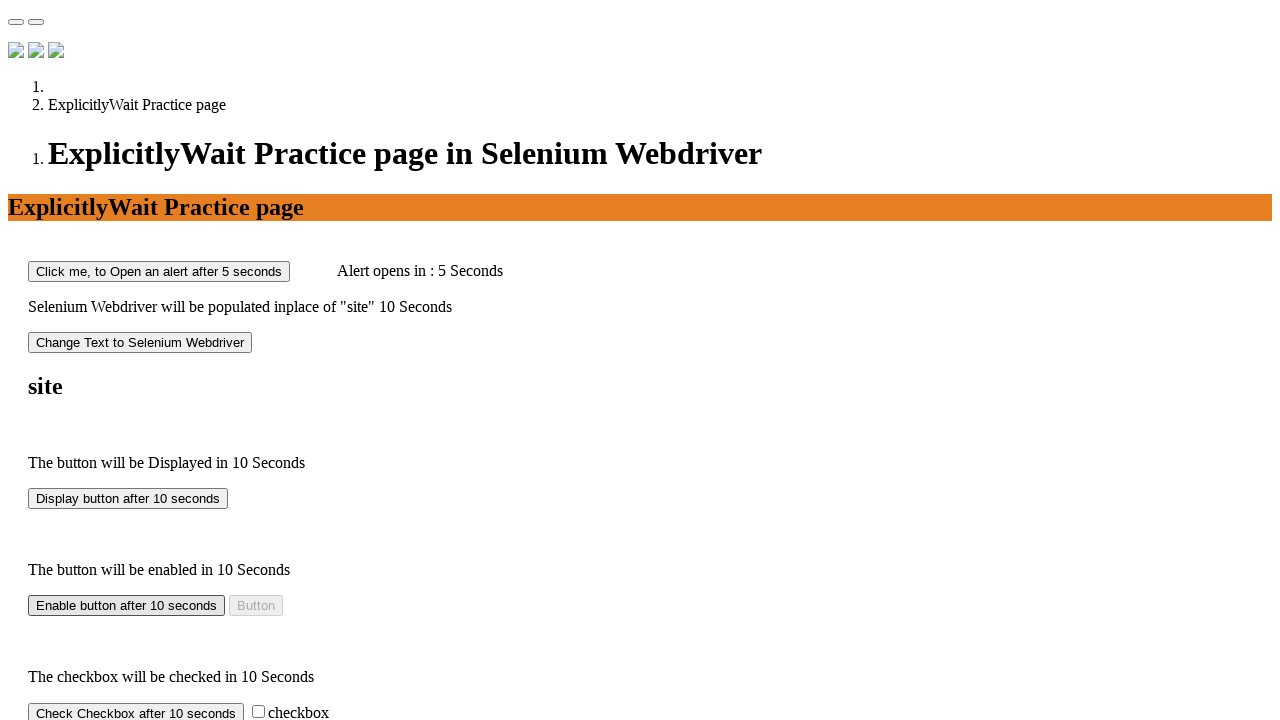

Waited for disable button to become visible
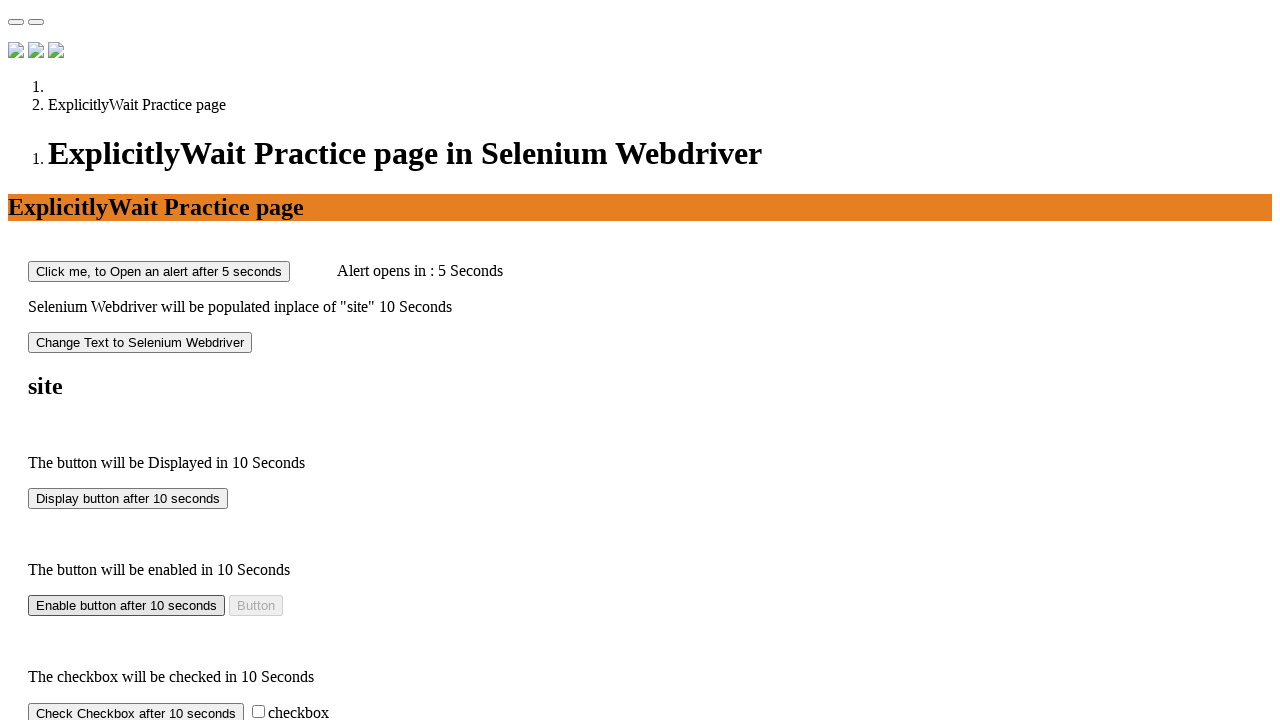

Waited for disable button to become enabled after delay
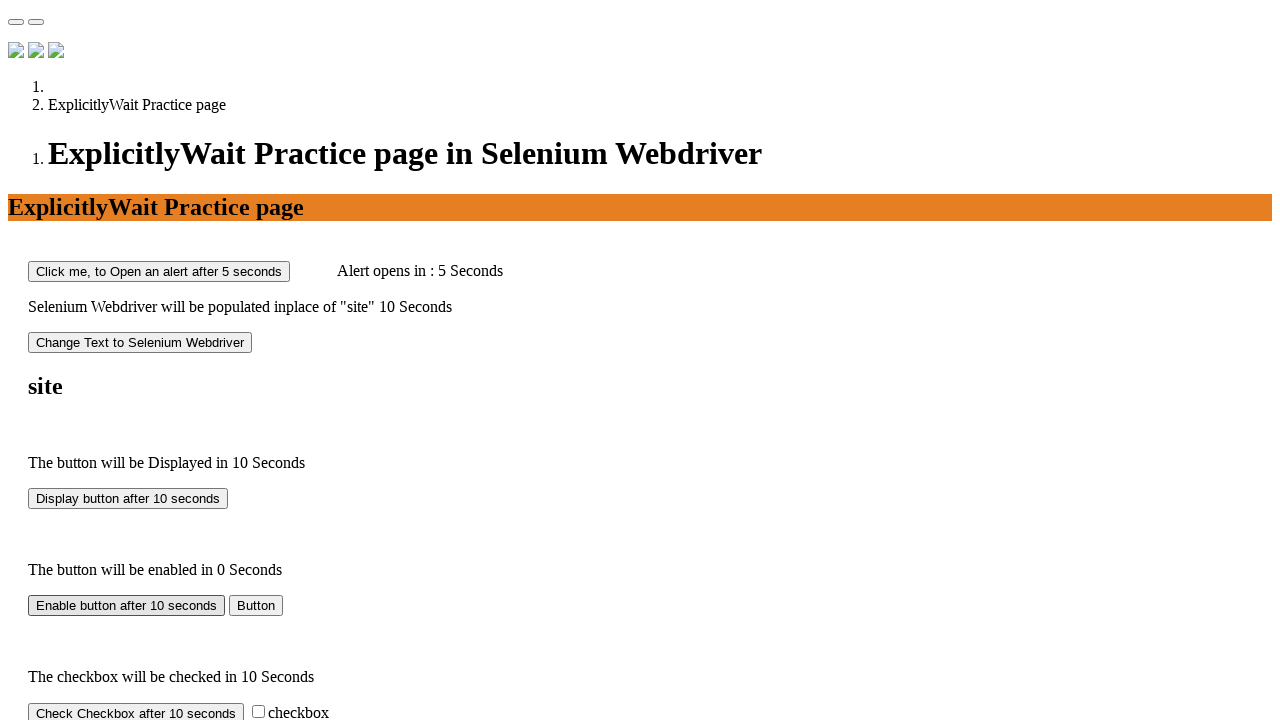

Clicked enable button again at (126, 605) on #enable-button
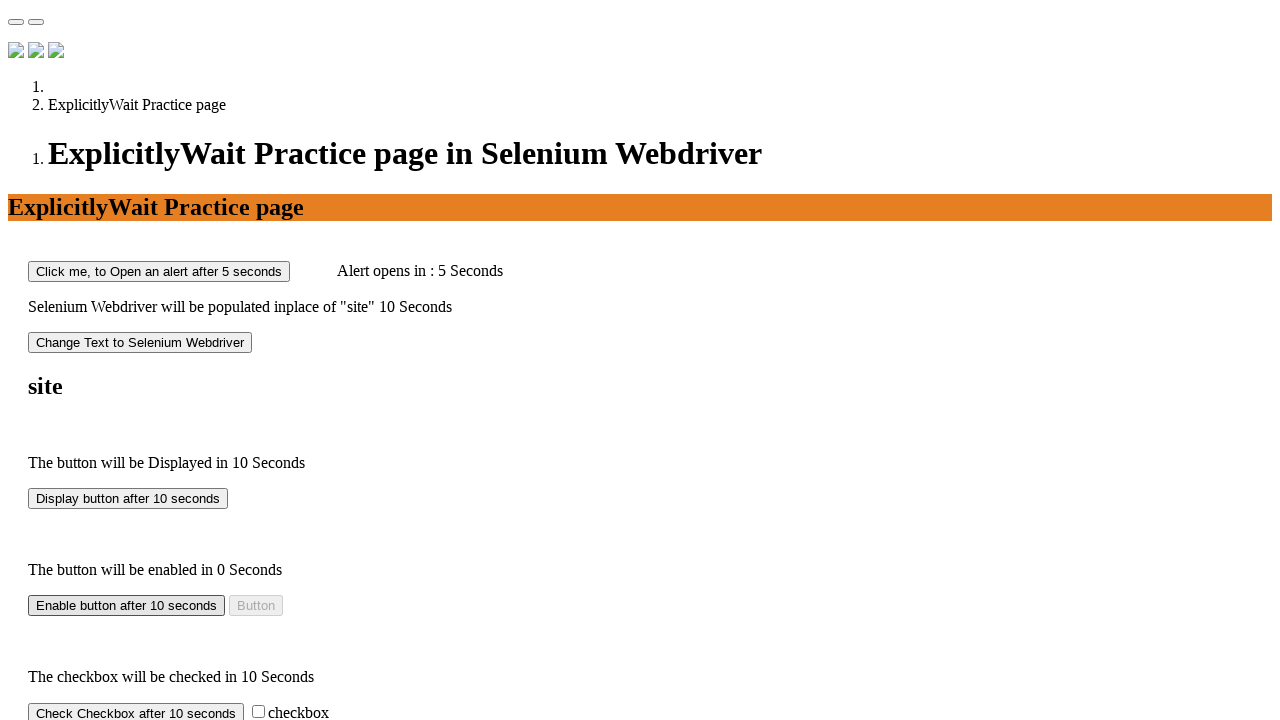

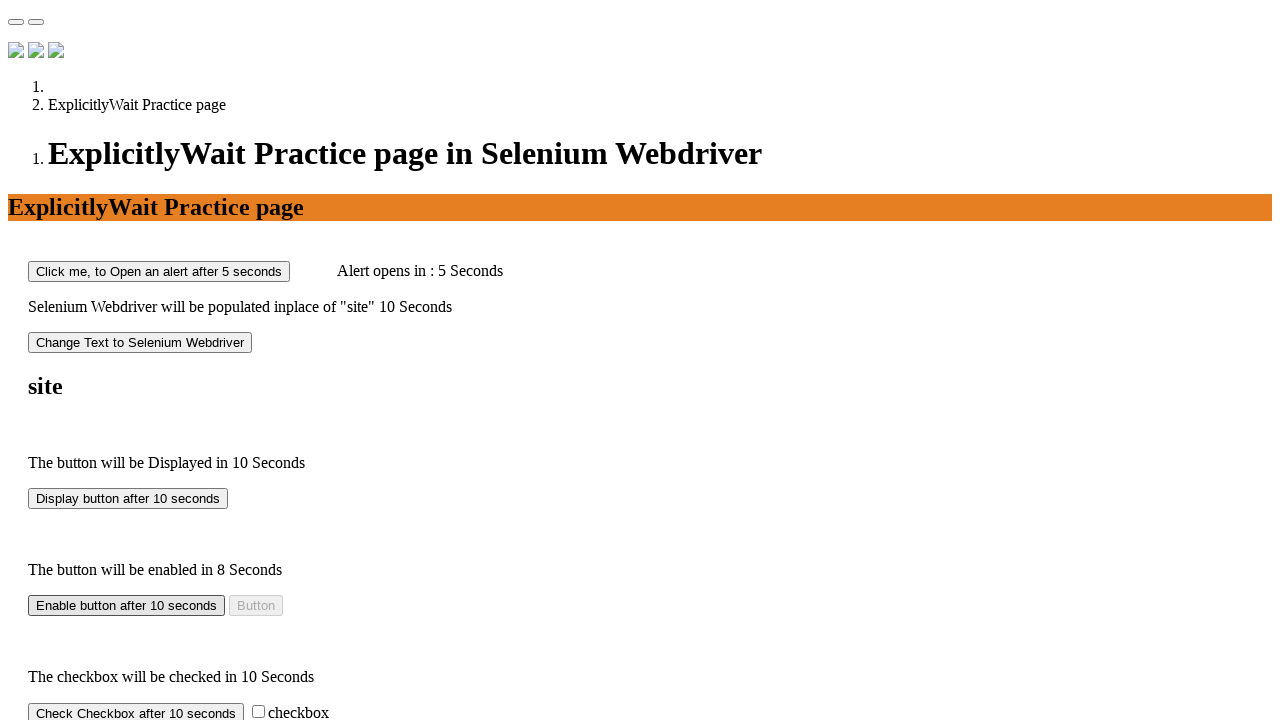